Tests JavaScript prompt dialog by clicking the third button, entering a name in the prompt, accepting it, and verifying the name appears in the result message

Starting URL: https://the-internet.herokuapp.com/javascript_alerts

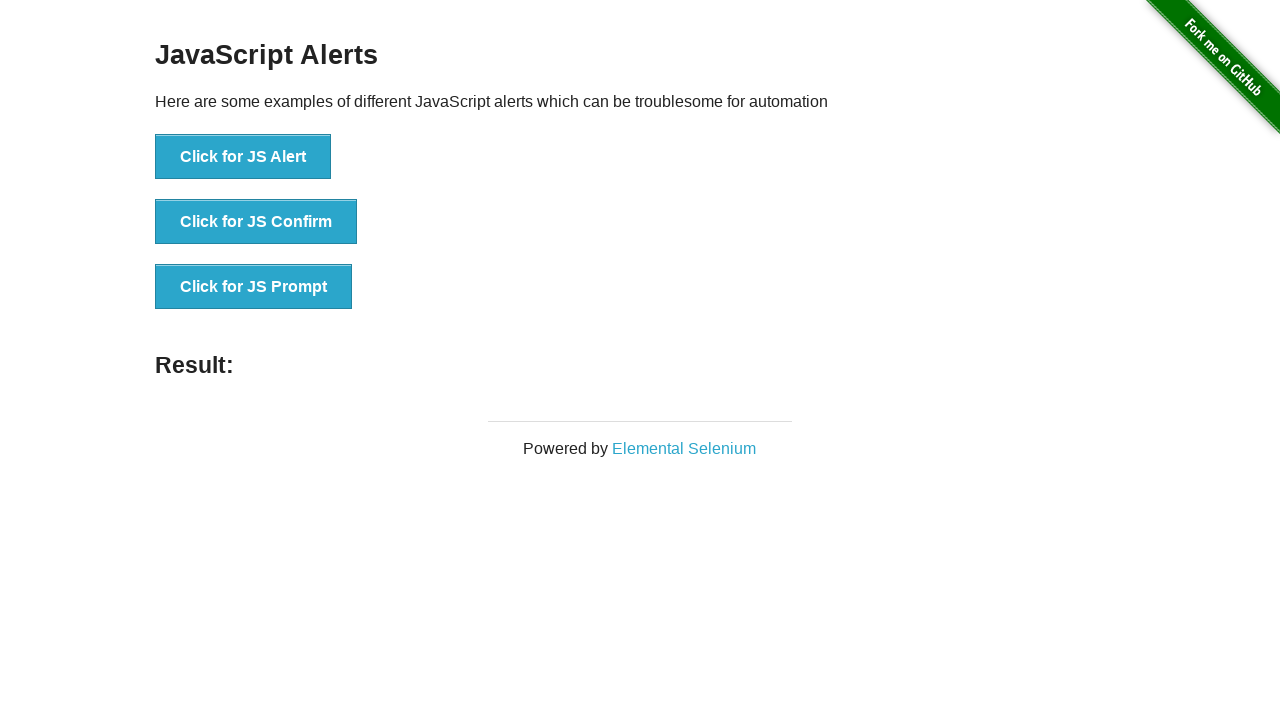

Set up dialog handler to accept prompt with 'Marcus Thompson'
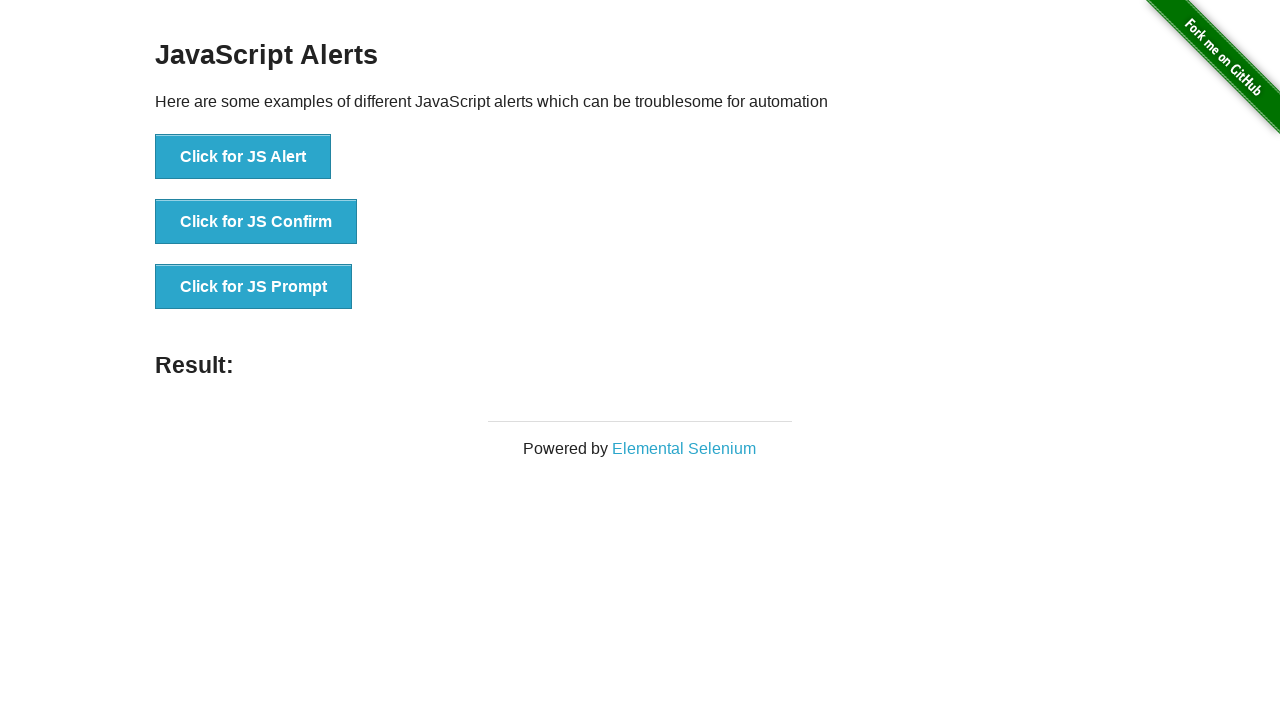

Clicked 'Click for JS Prompt' button to trigger JavaScript prompt dialog at (254, 287) on xpath=//button[text()='Click for JS Prompt']
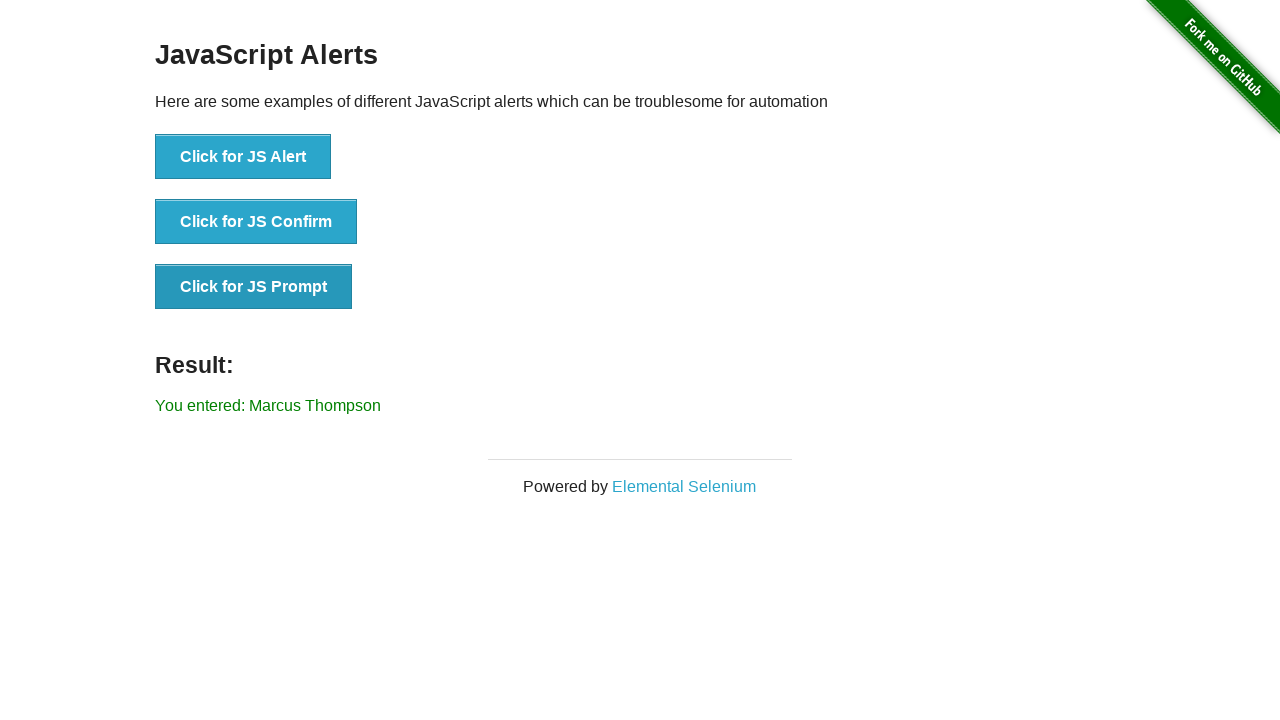

Waited for result element to appear
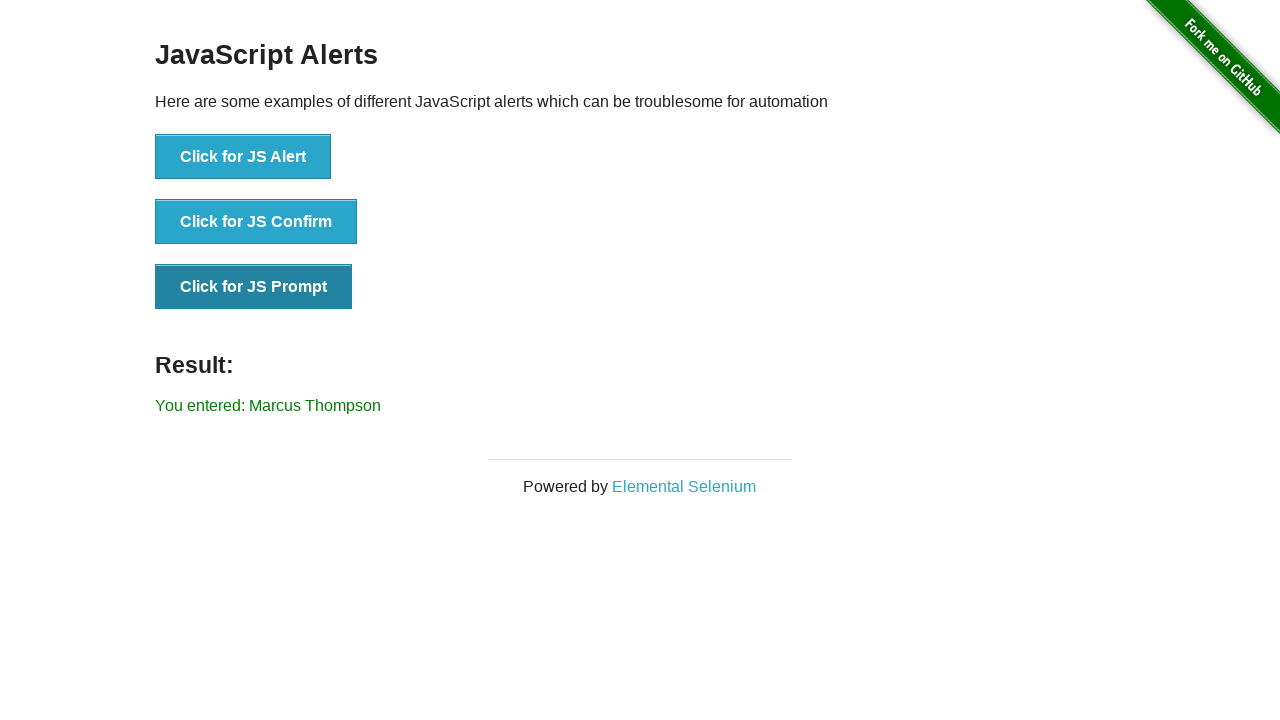

Retrieved result text content
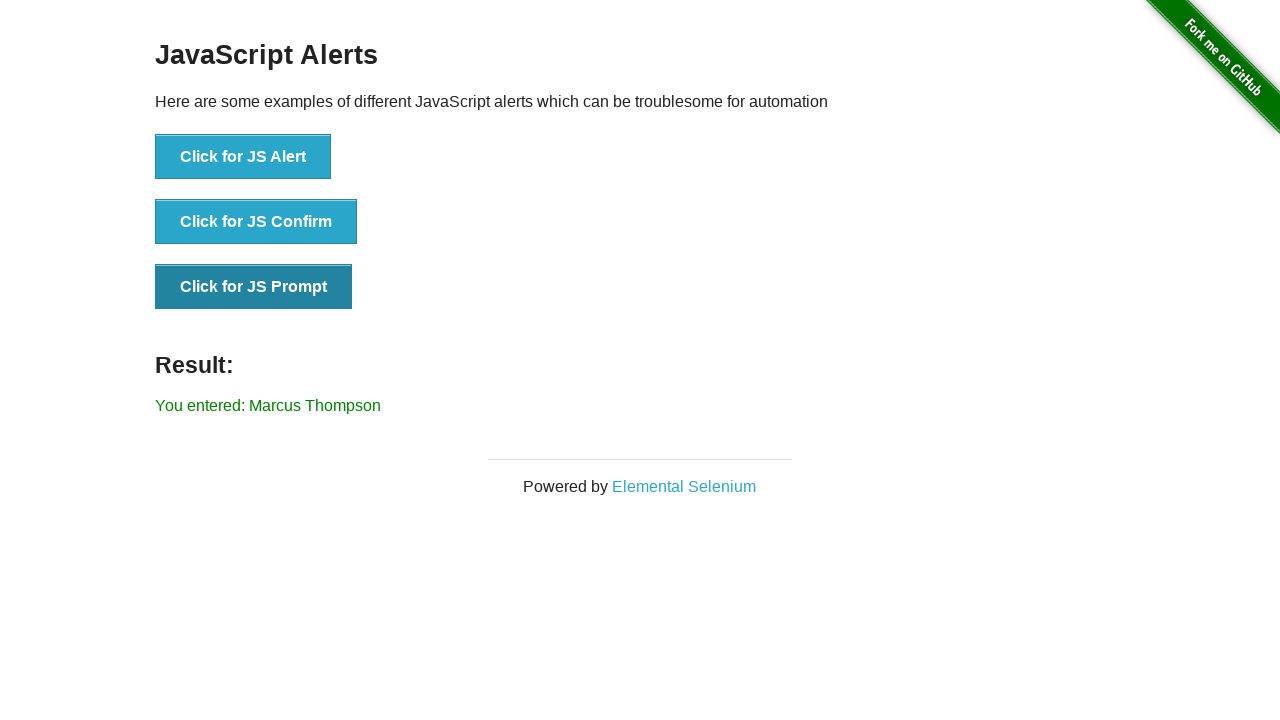

Verified that result message contains 'Marcus Thompson'
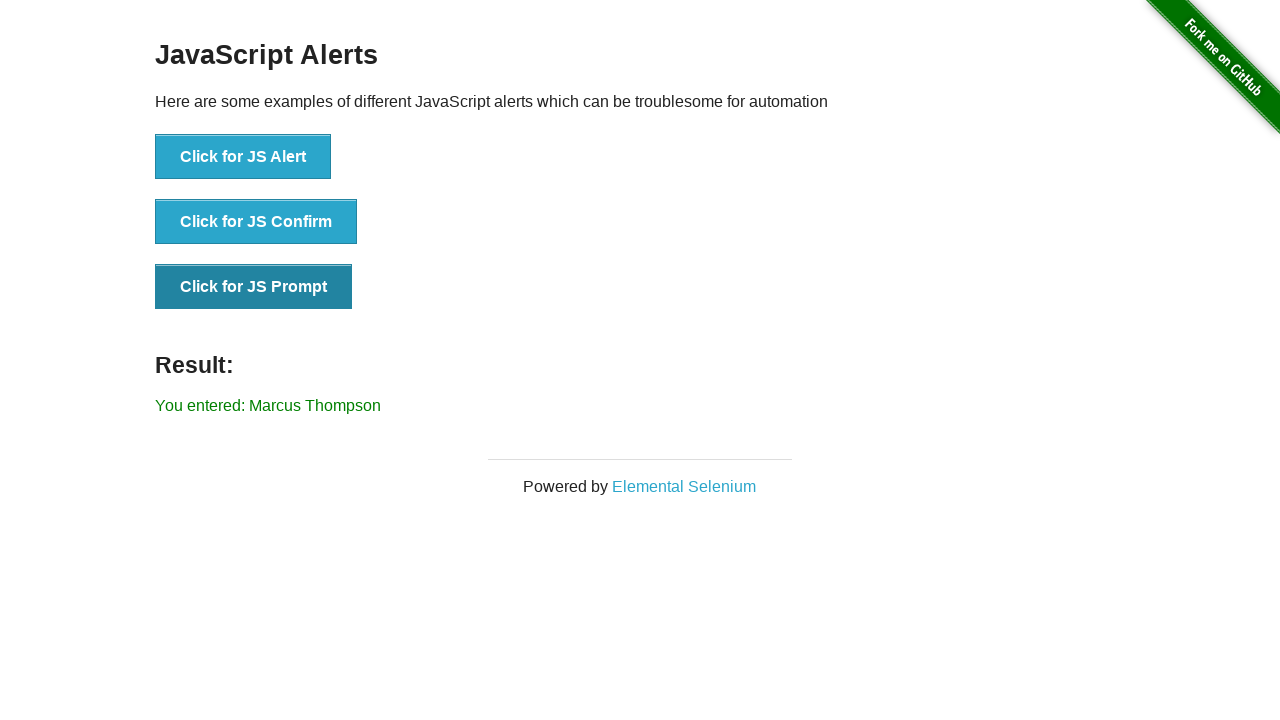

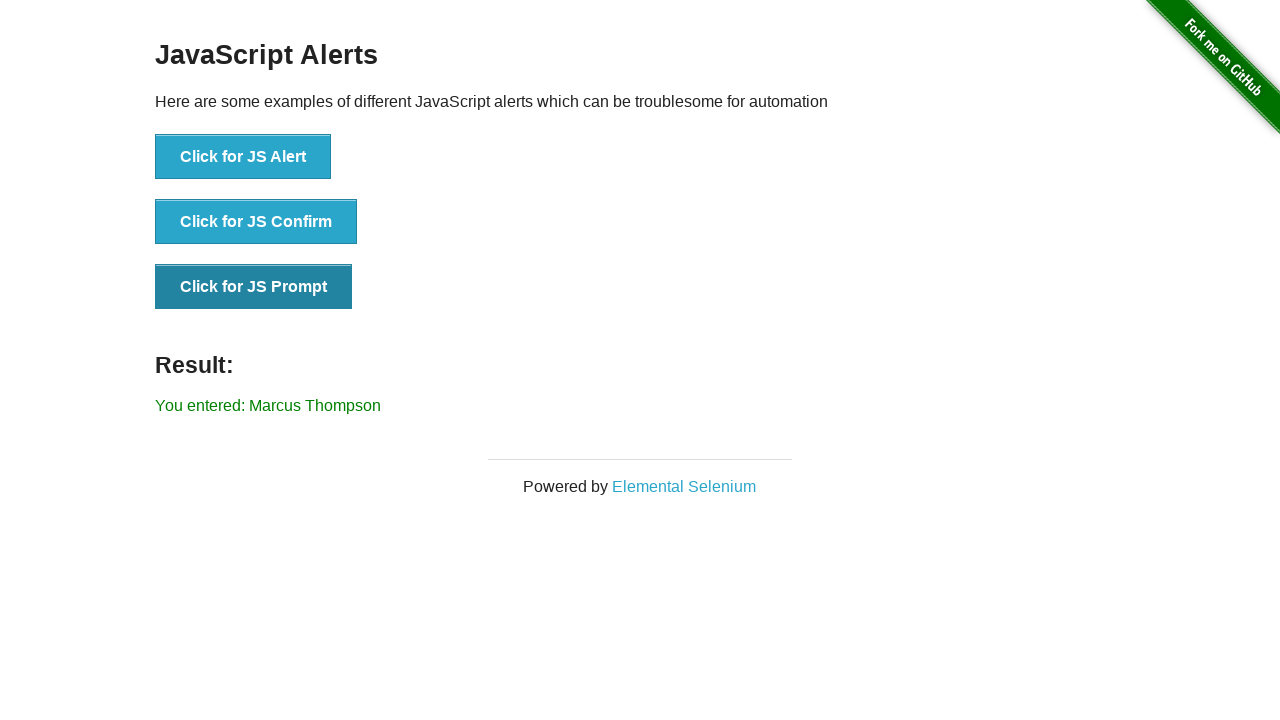